Tests radio button selection on a practice form by clicking on a gender radio button if it's not already selected

Starting URL: https://demoqa.com/automation-practice-form

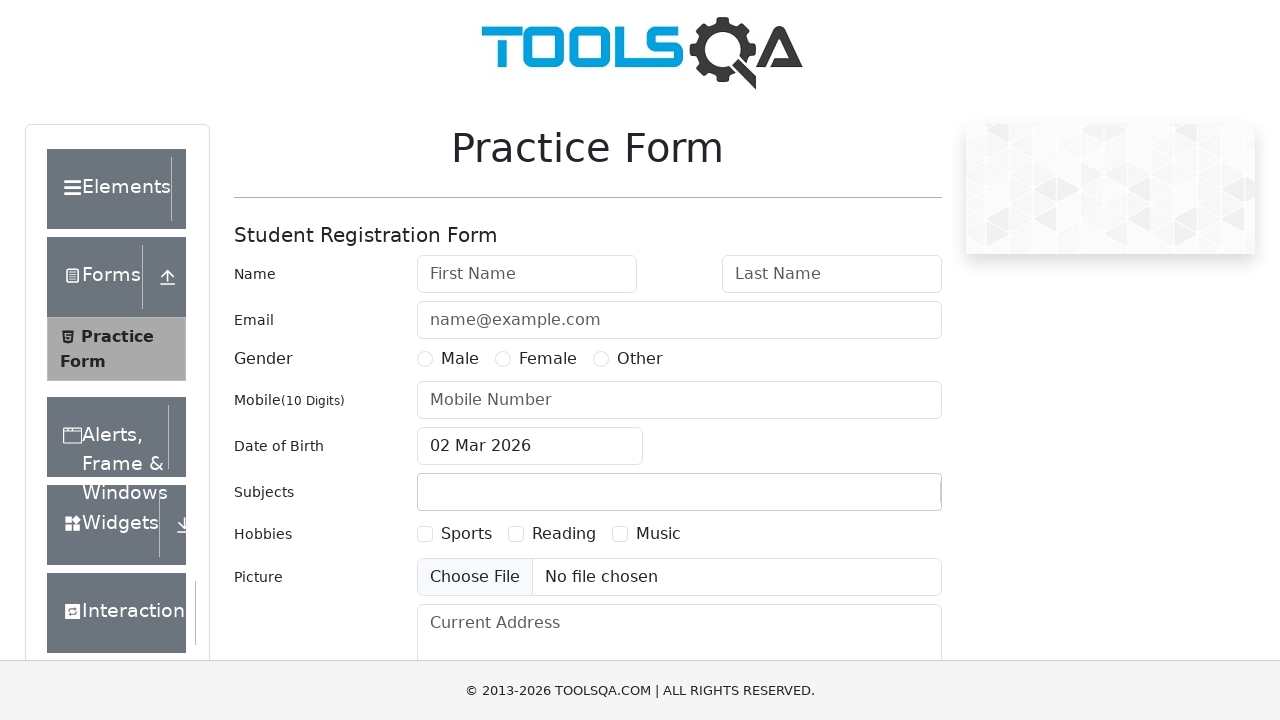

Located the Female gender radio button element
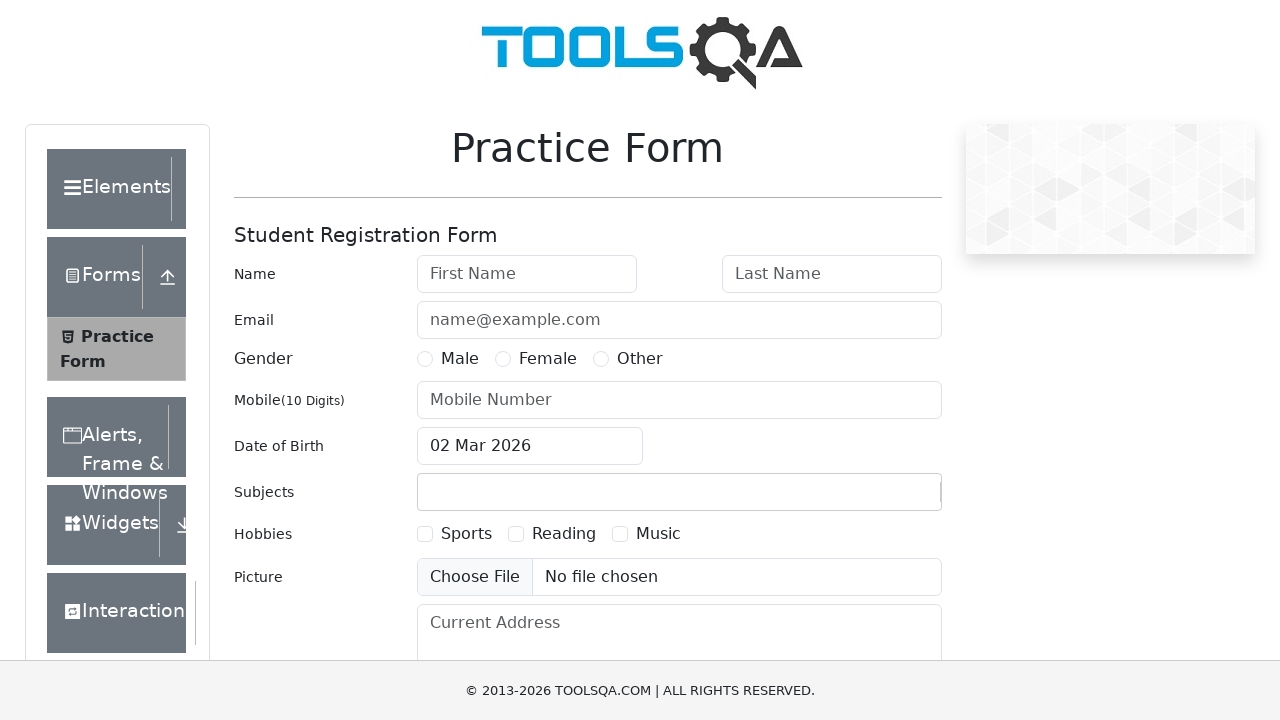

Checked if Female radio button was already selected
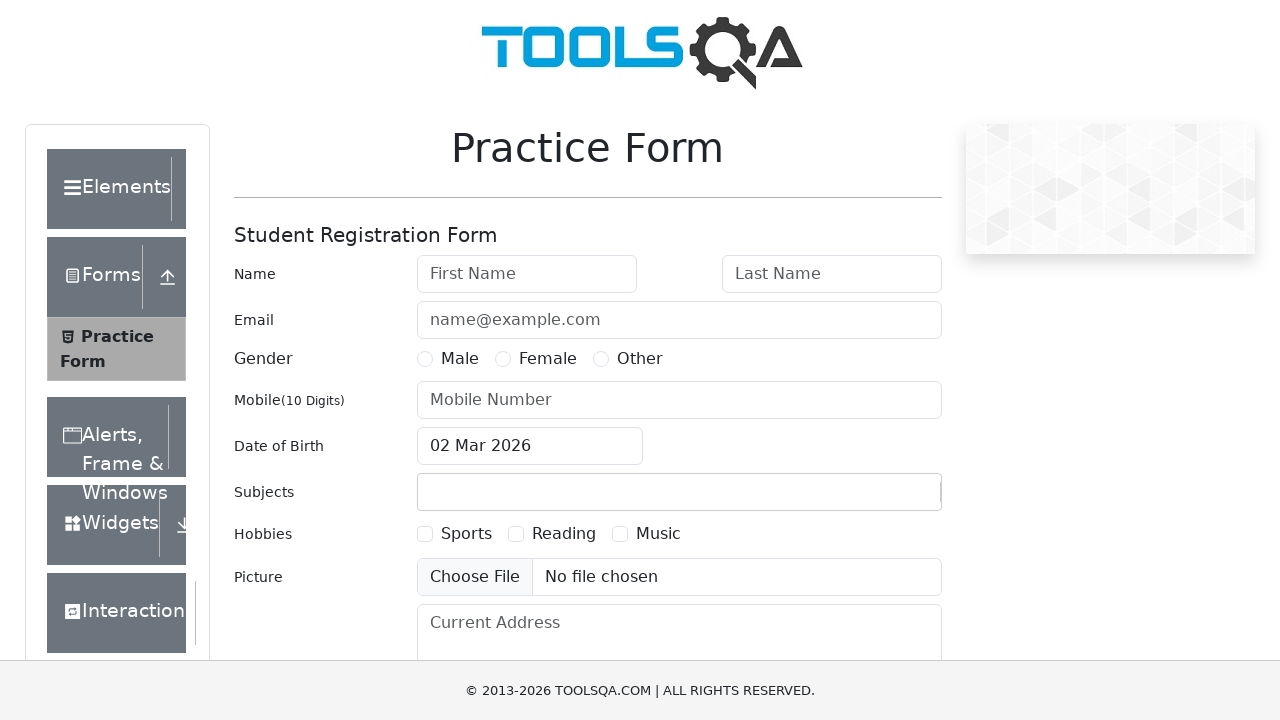

Clicked on Female gender radio button label at (548, 359) on label[for='gender-radio-2']
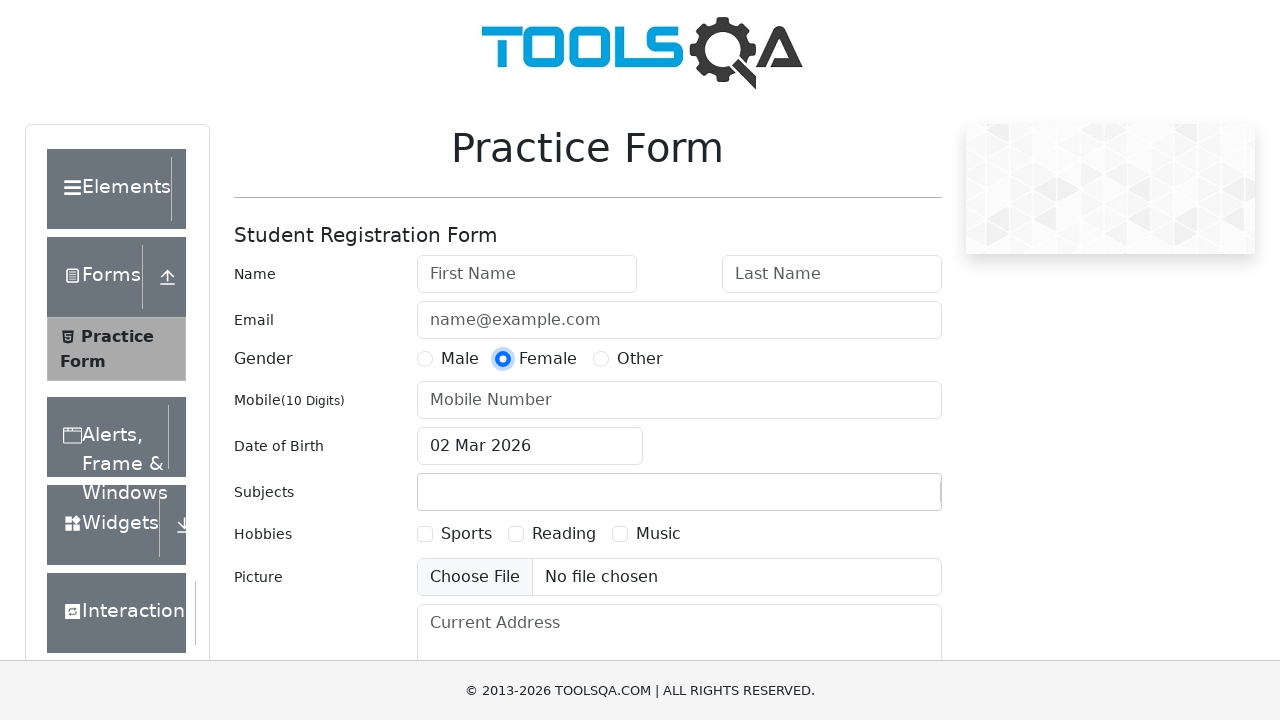

Verified that Female radio button is now selected
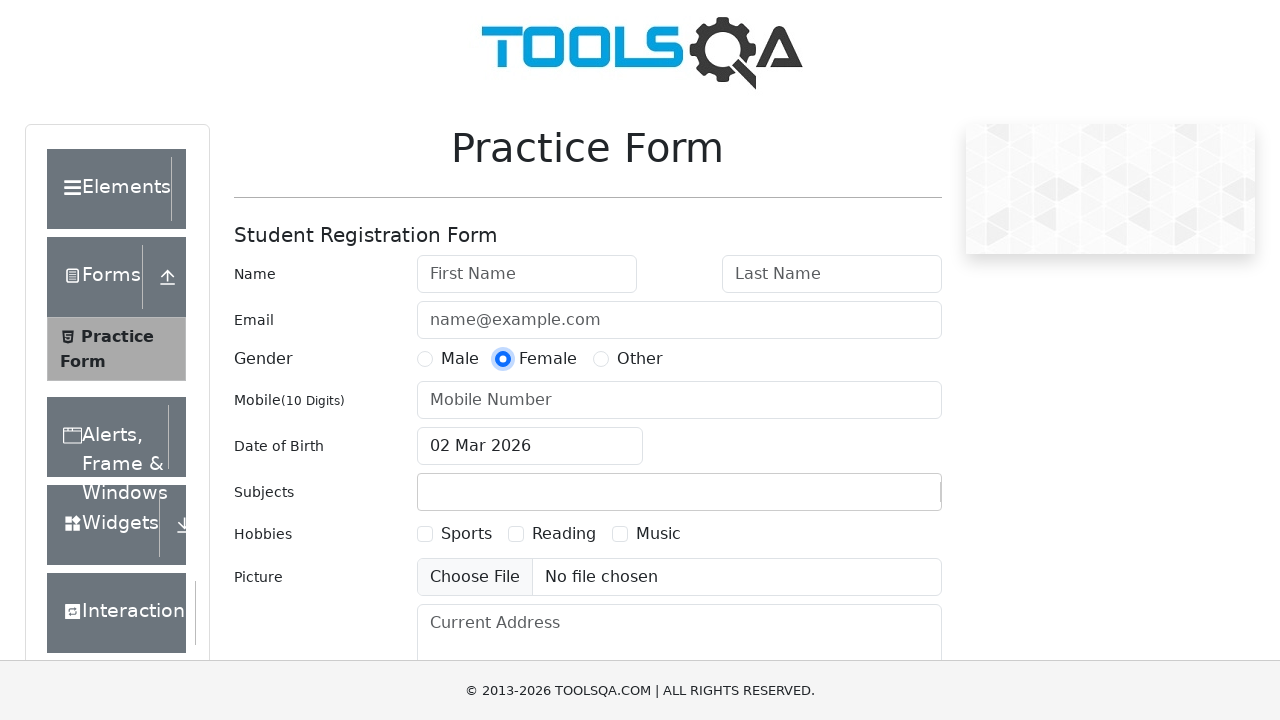

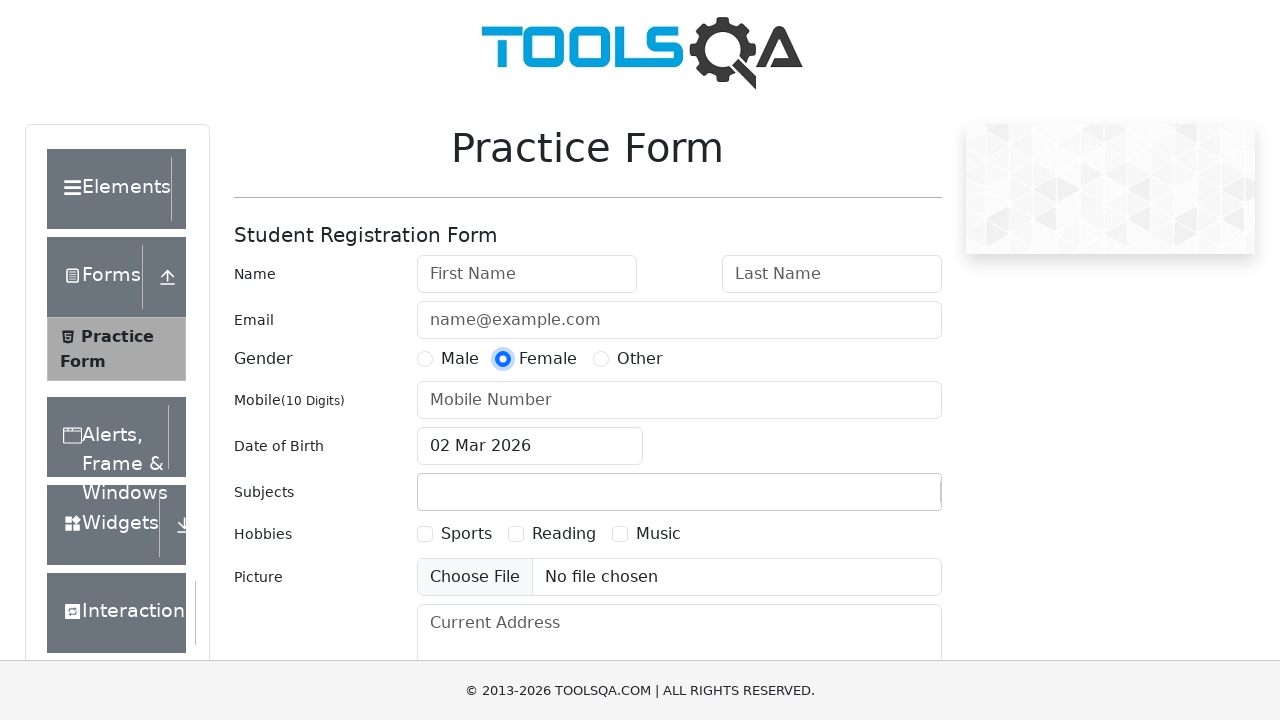